Tests drag and drop functionality by dragging an element from column A to column B on a practice webpage

Starting URL: https://the-internet.herokuapp.com/drag_and_drop

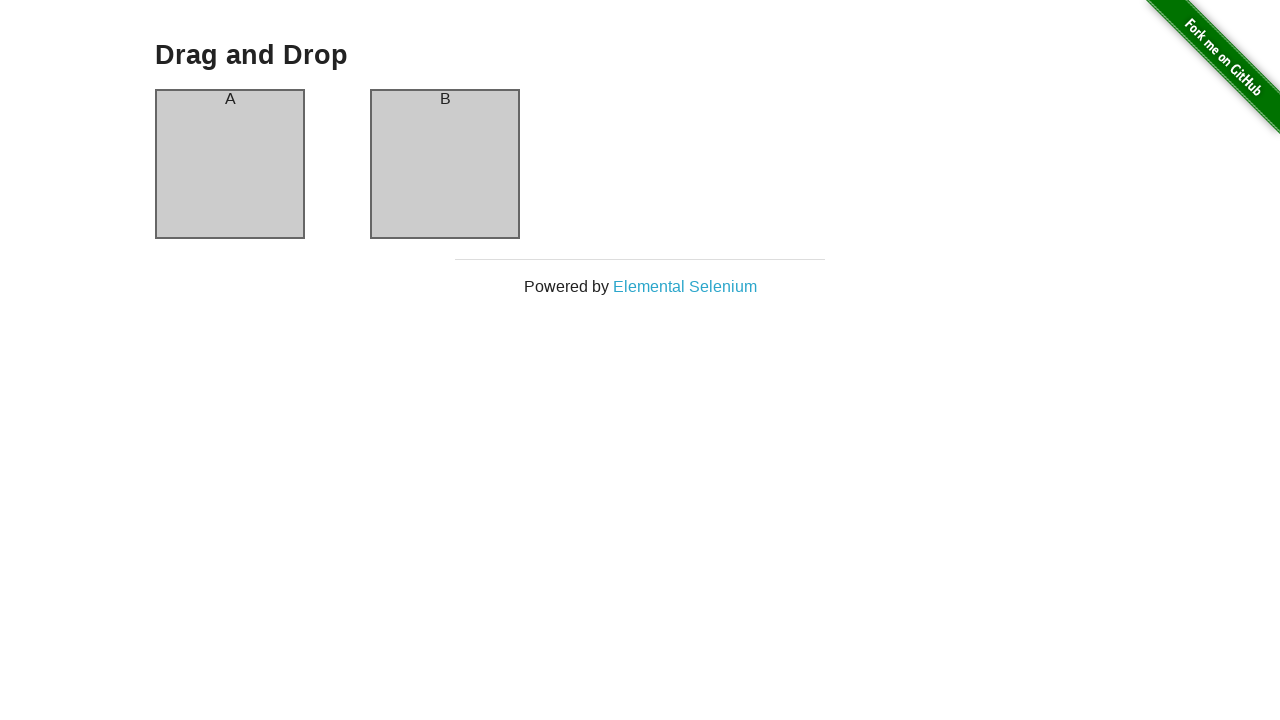

Located source element in column A
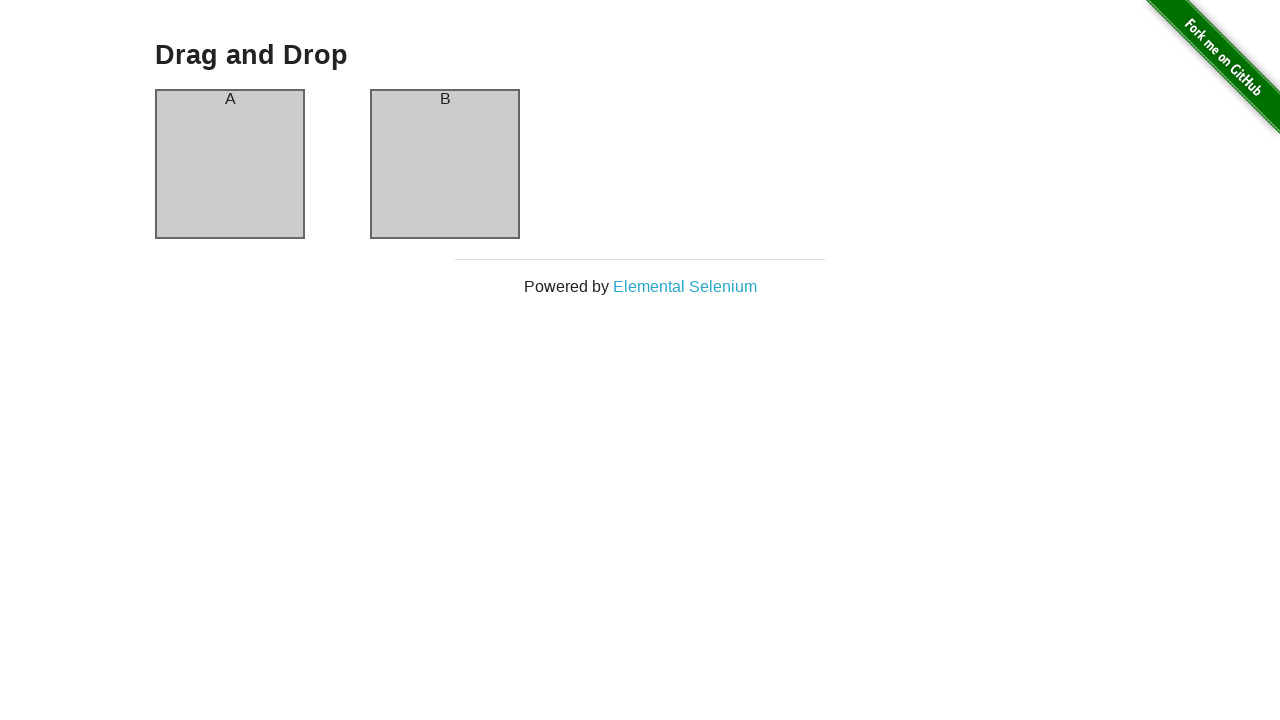

Located destination element in column B
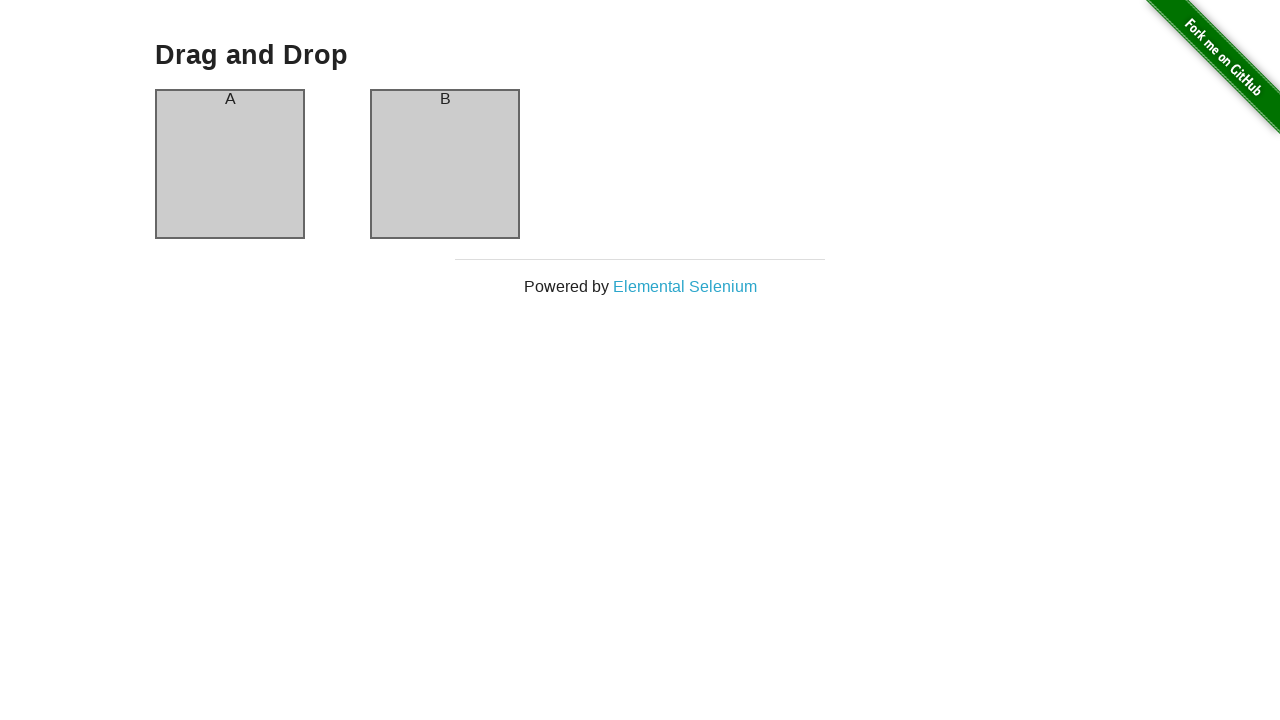

Dragged element from column A to column B at (445, 164)
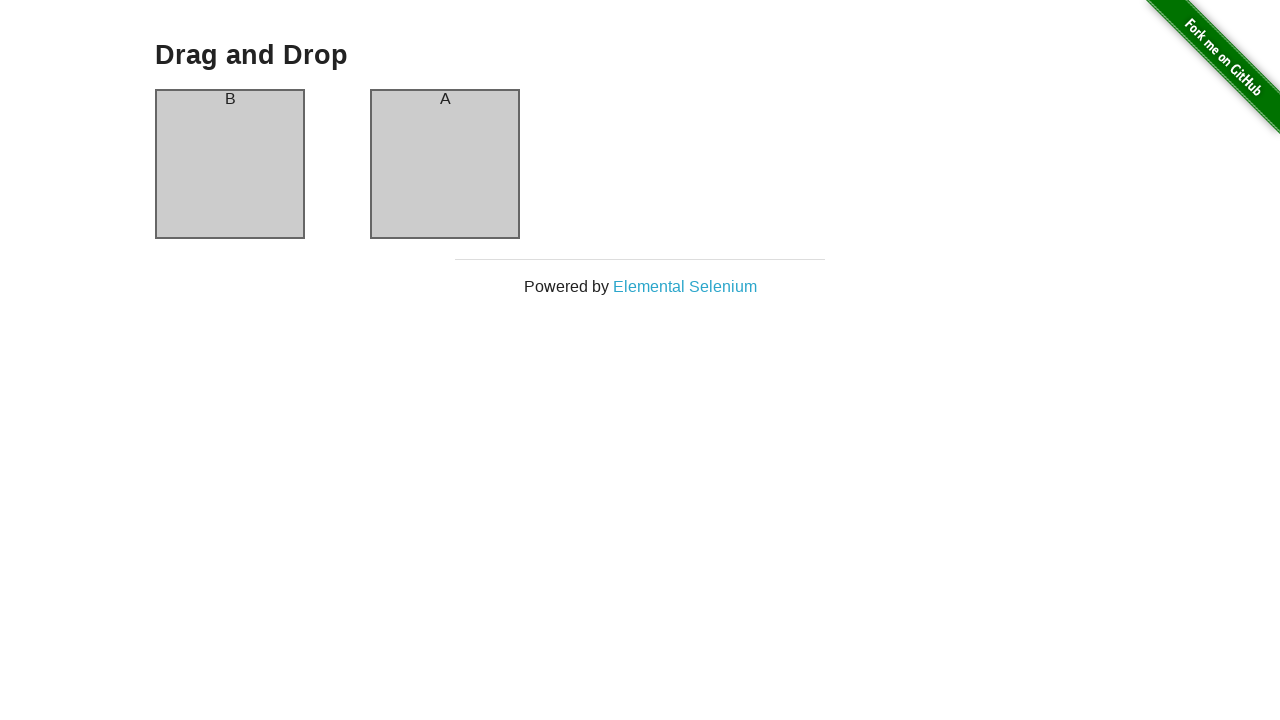

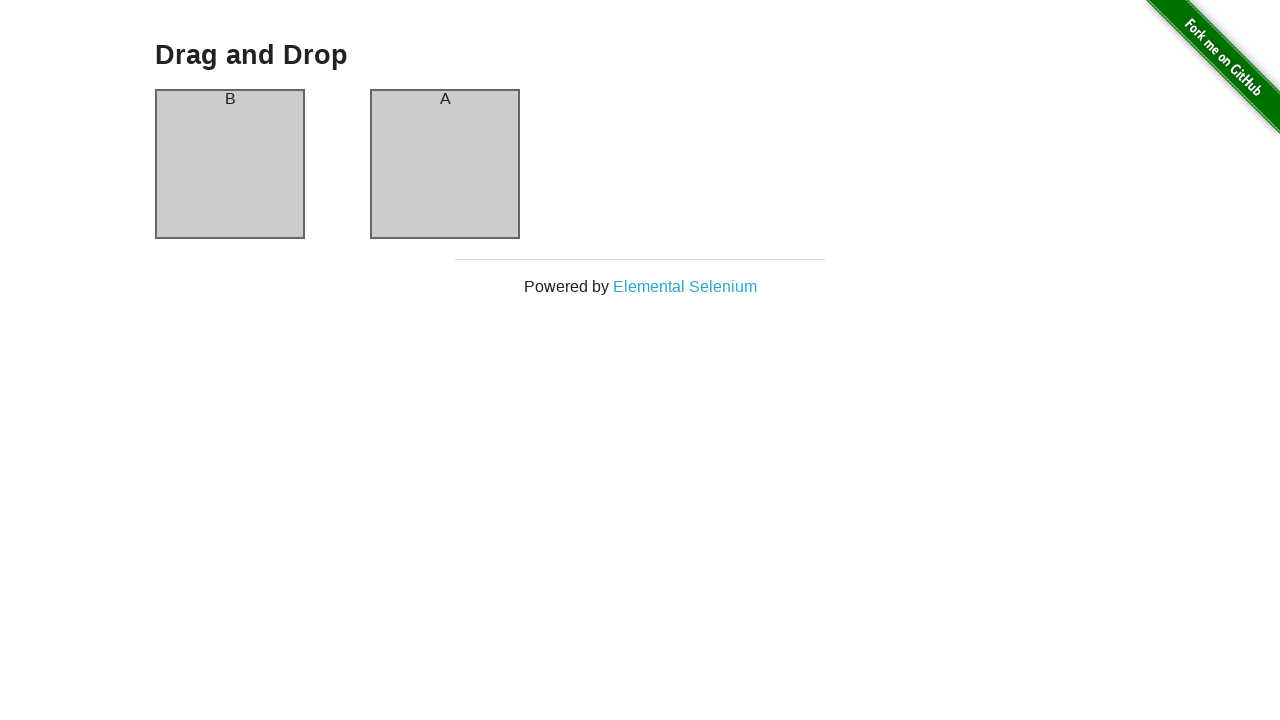